Tests checkbox functionality by locating two checkboxes and clicking them if they are not already selected

Starting URL: https://the-internet.herokuapp.com/checkboxes

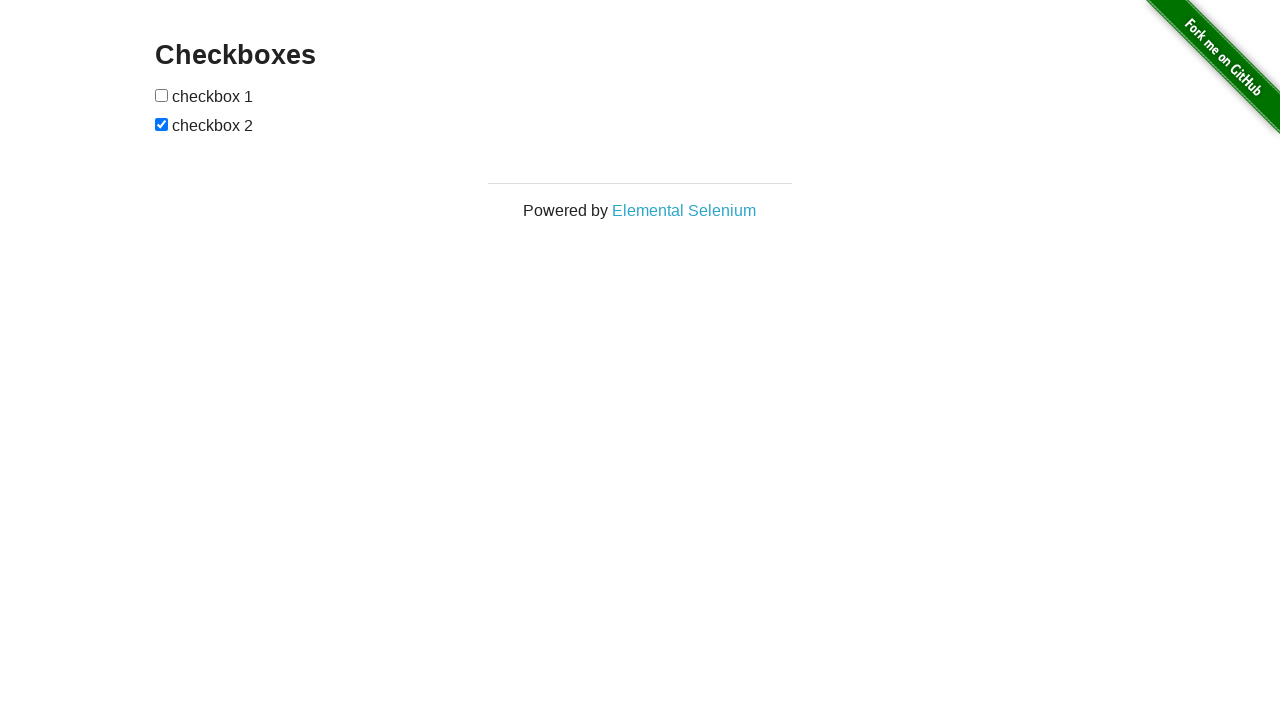

Waited for checkboxes to load on the page
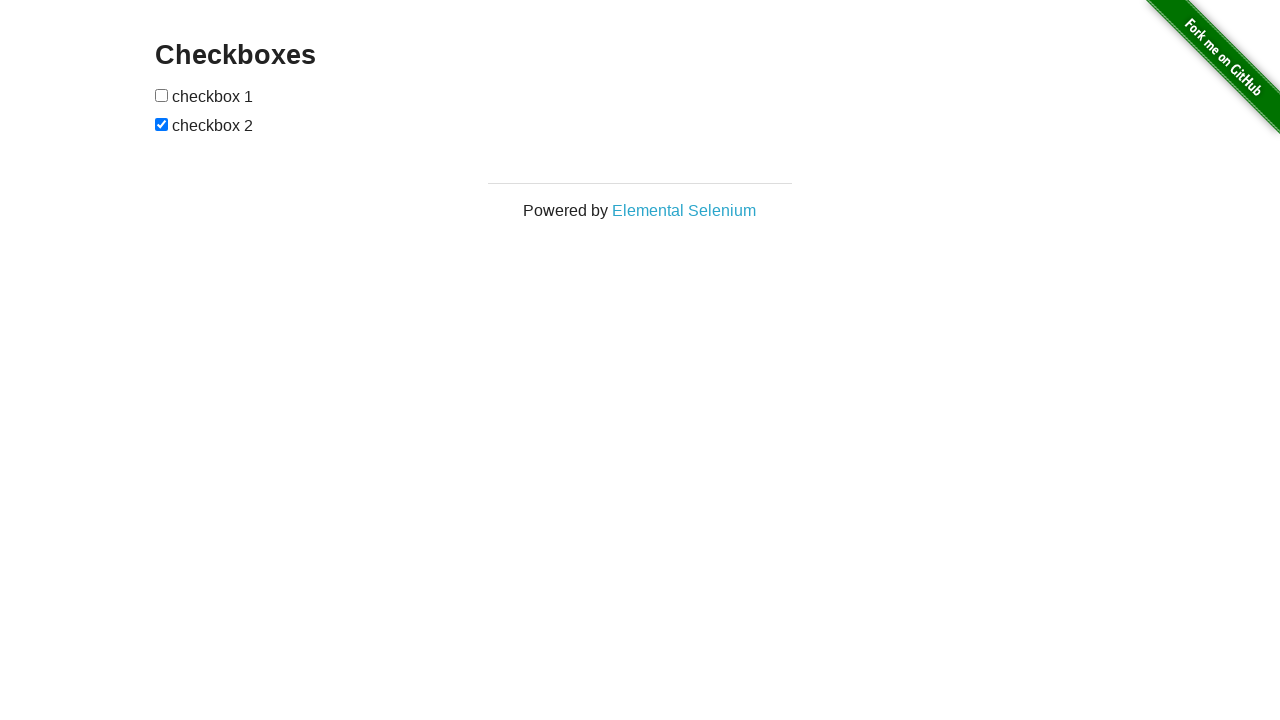

Located first checkbox element
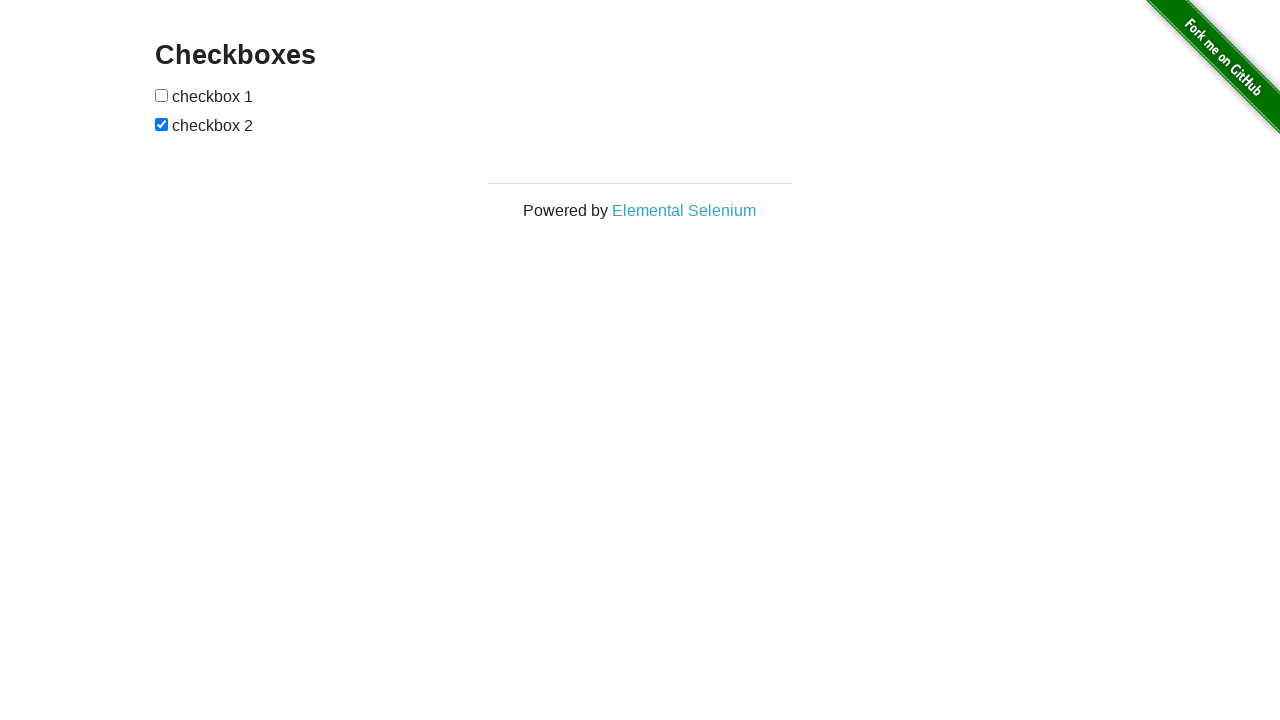

Located second checkbox element
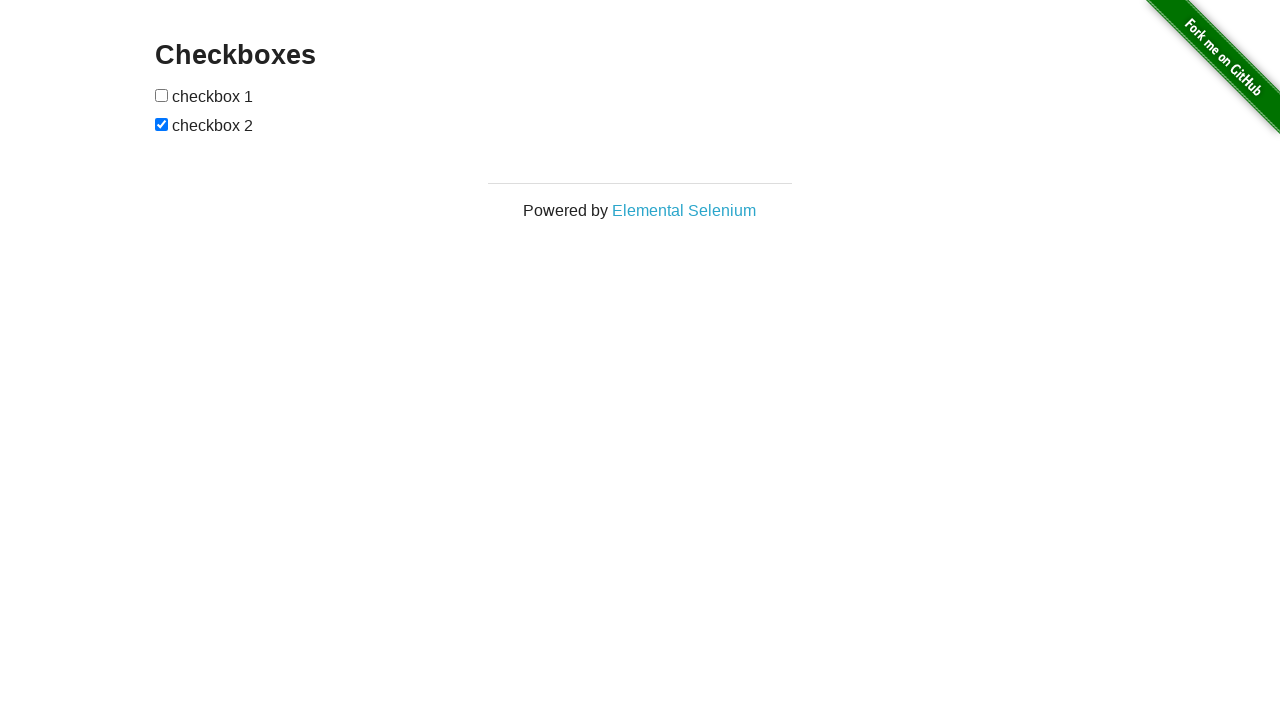

Clicked first checkbox as it was not selected at (162, 95) on xpath=//input[@type='checkbox'][1]
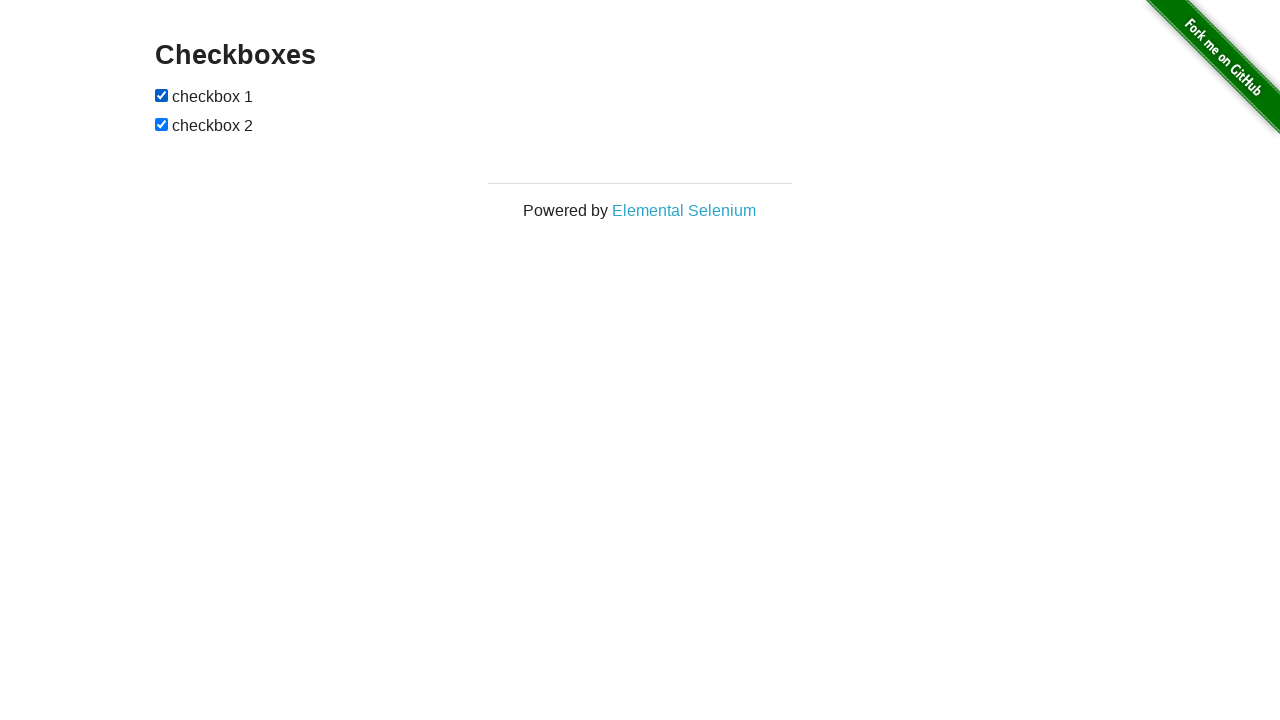

Second checkbox was already selected, no action taken
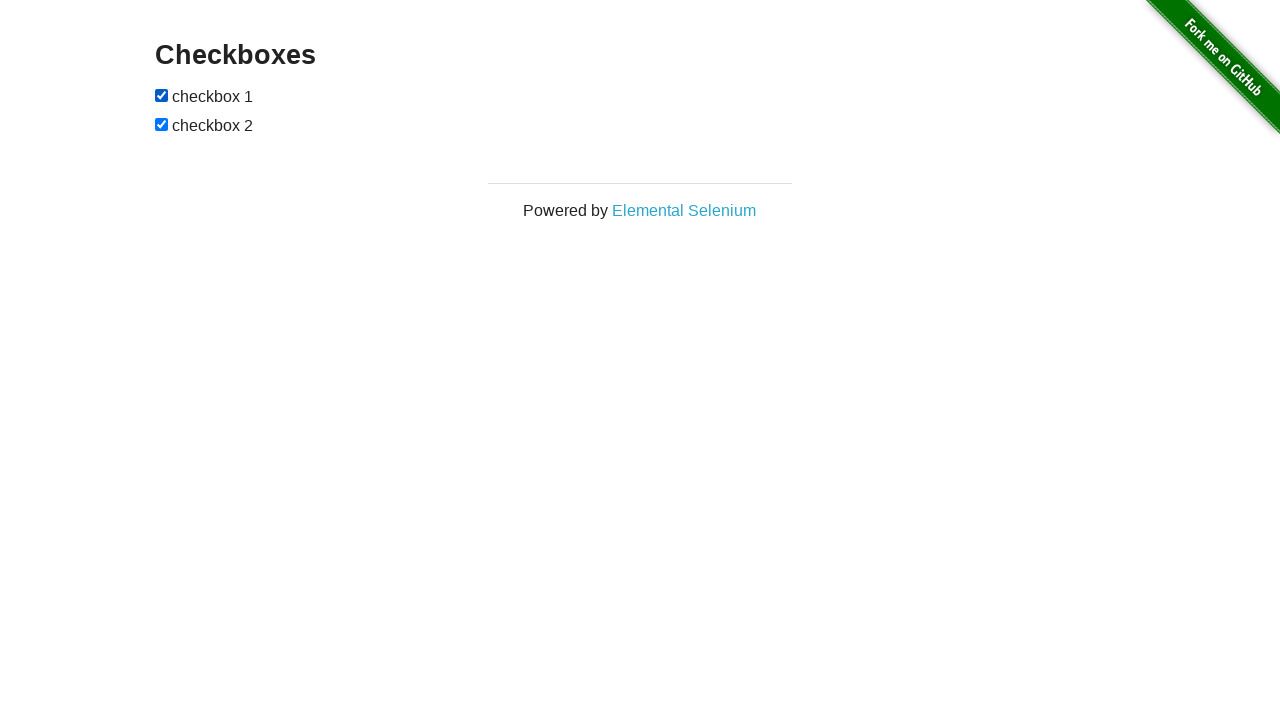

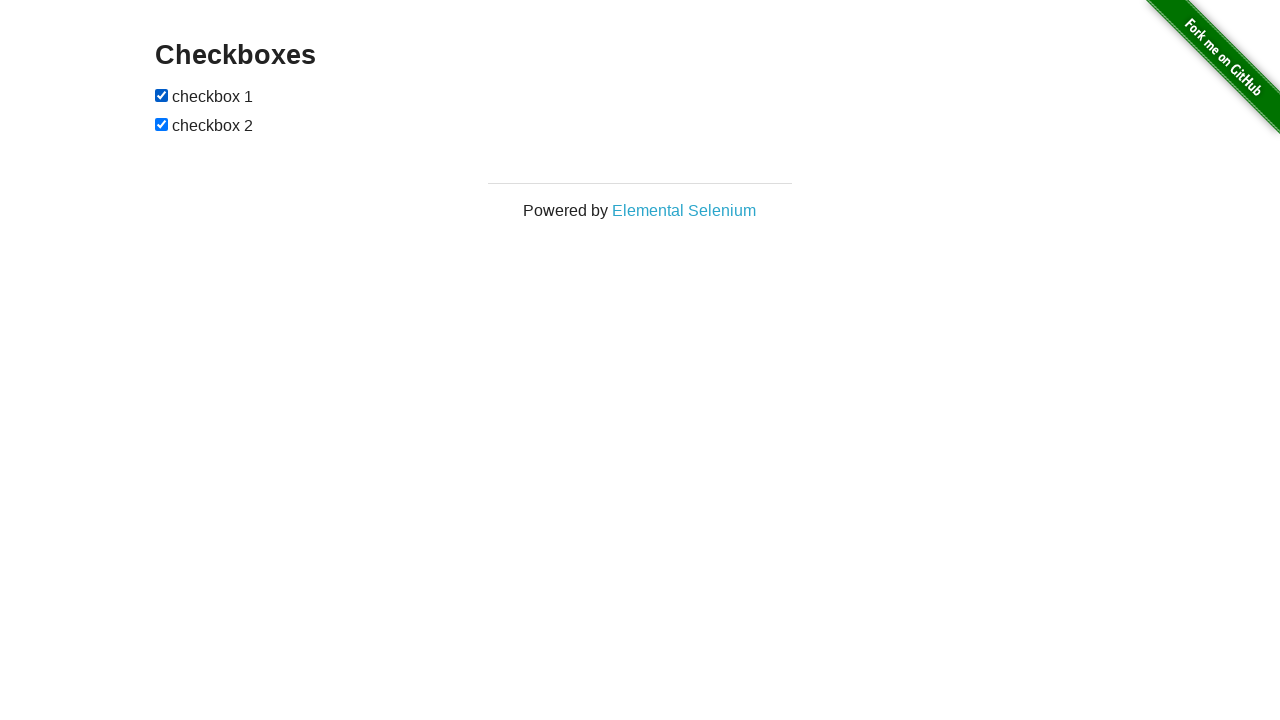